Tests keyboard interactions on an auto-complete field by typing "Ahmet" with the first letter capitalized using shift key

Starting URL: https://demoqa.com/auto-complete

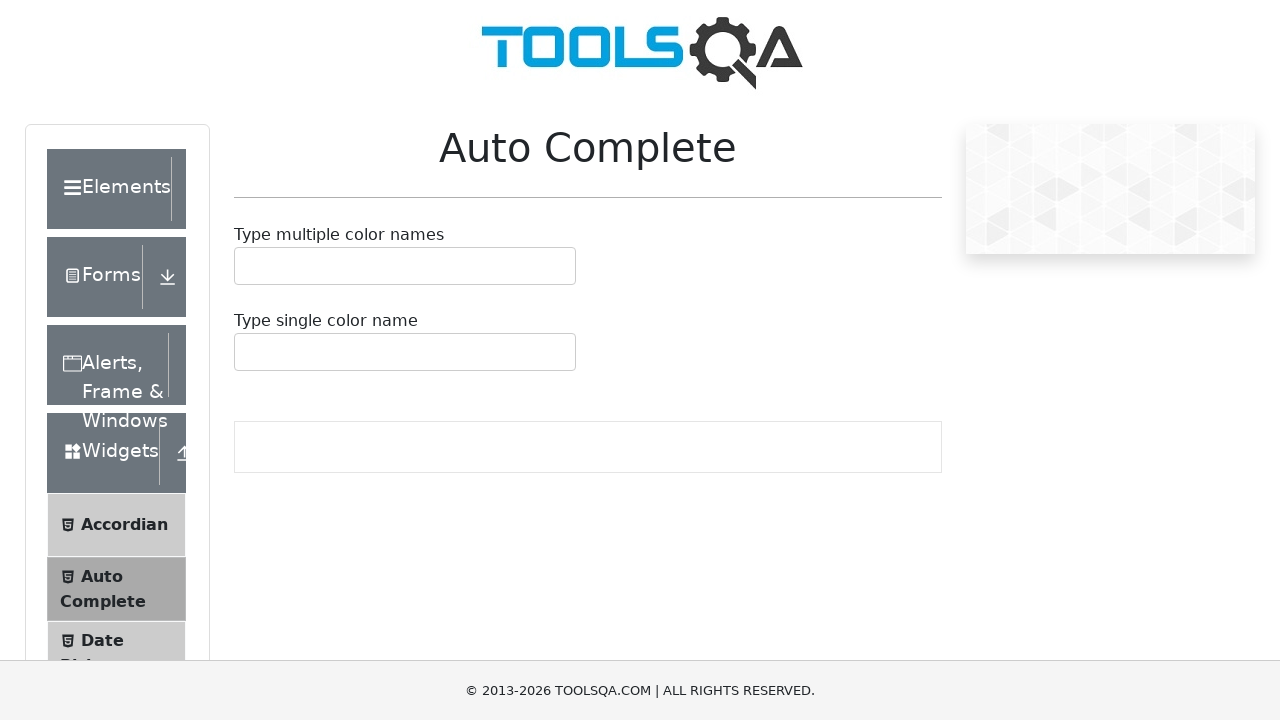

Clicked on the auto-complete input field at (247, 352) on #autoCompleteSingleInput
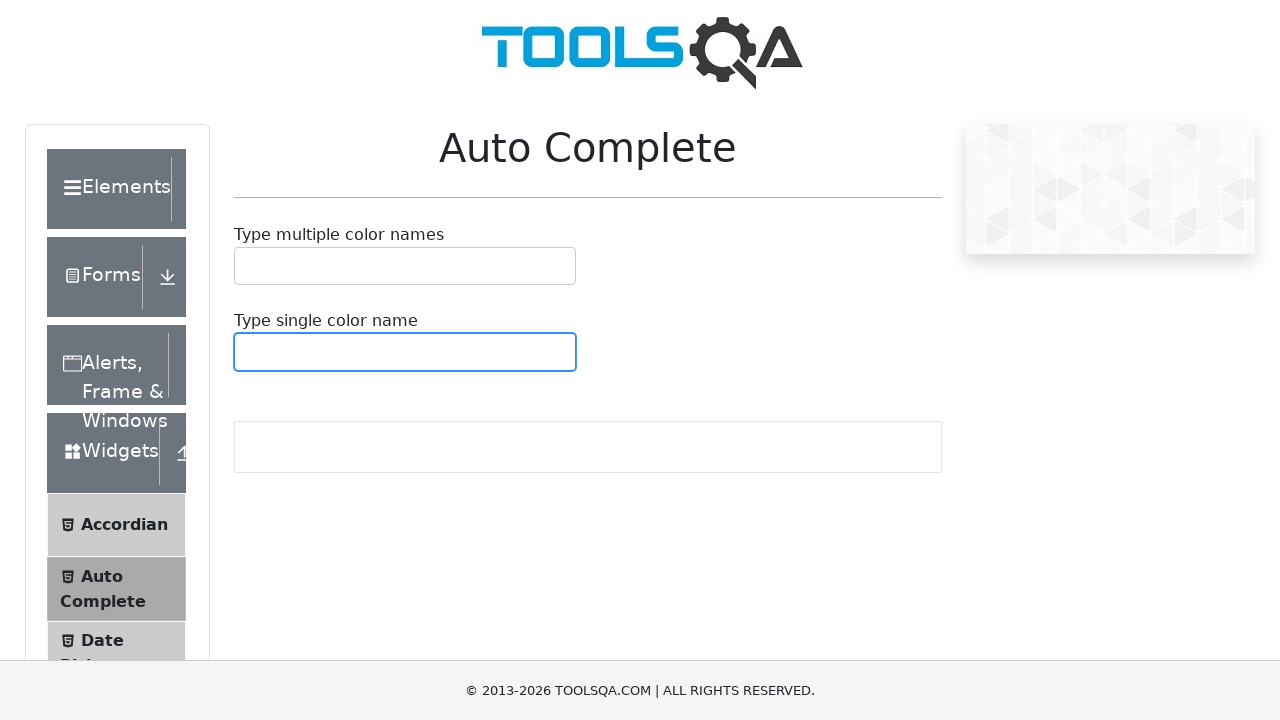

Pressed Shift key down
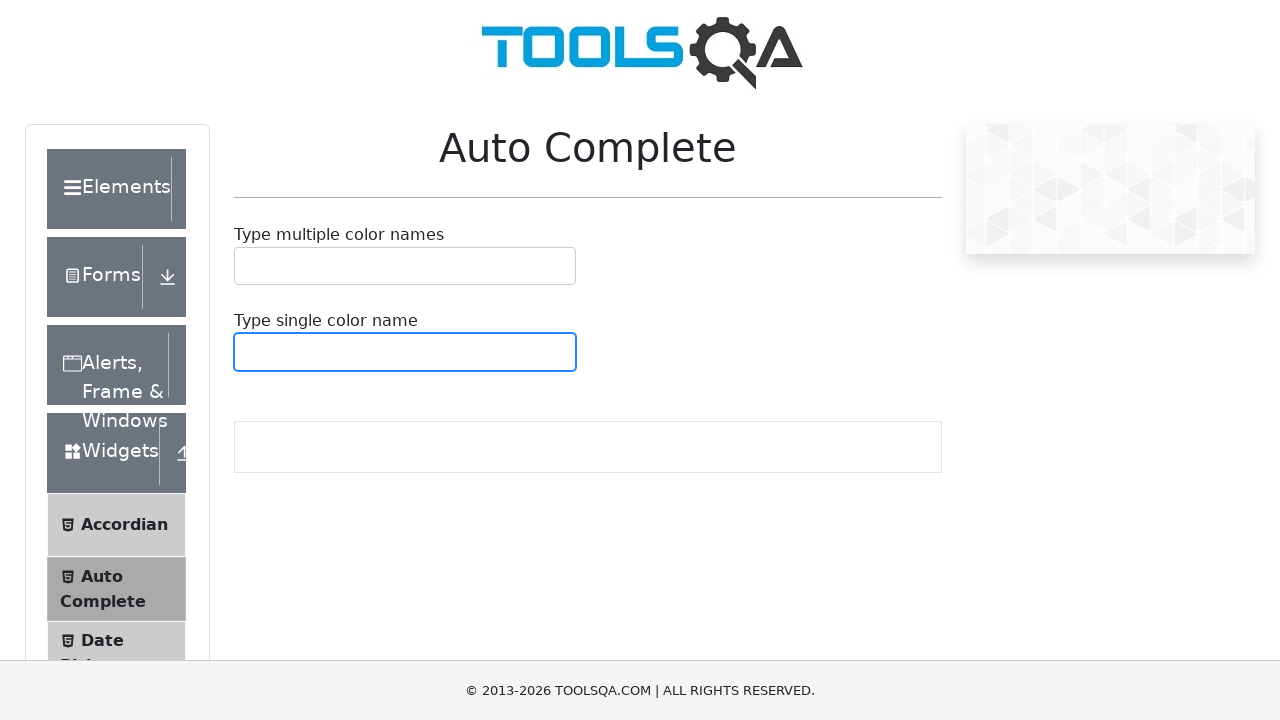

Typed 'a' with Shift held down to capitalize
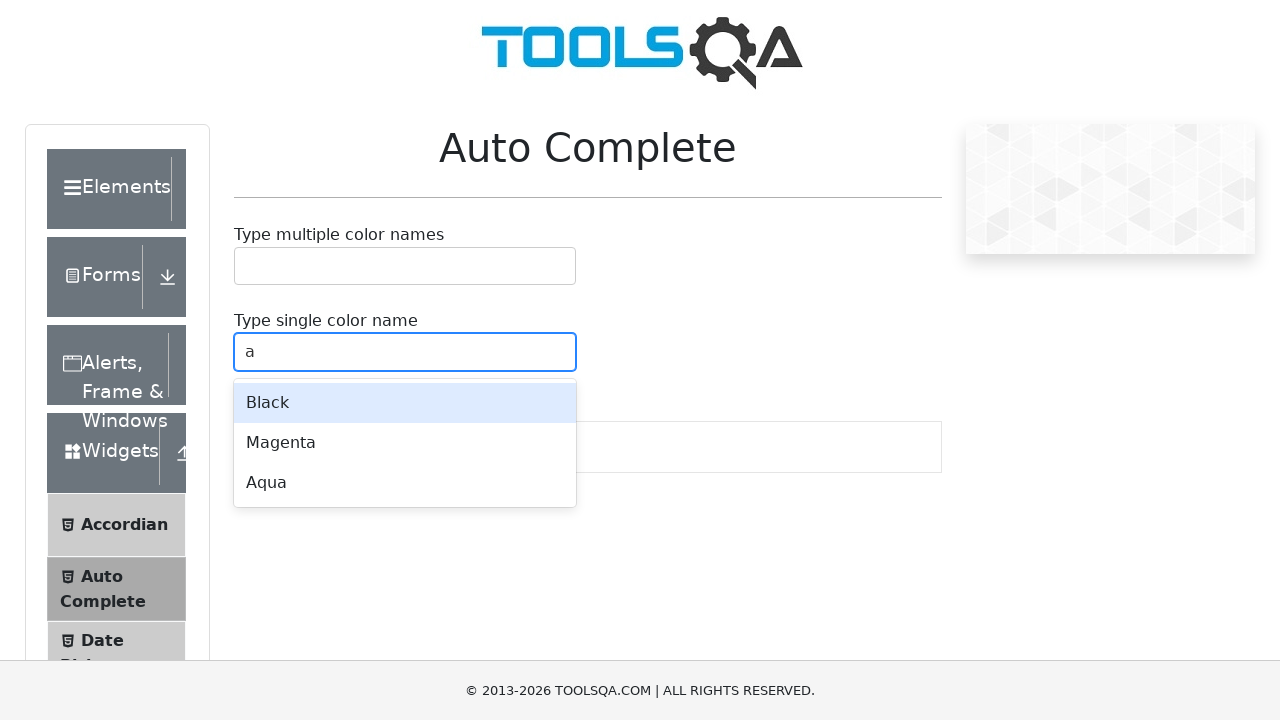

Released Shift key
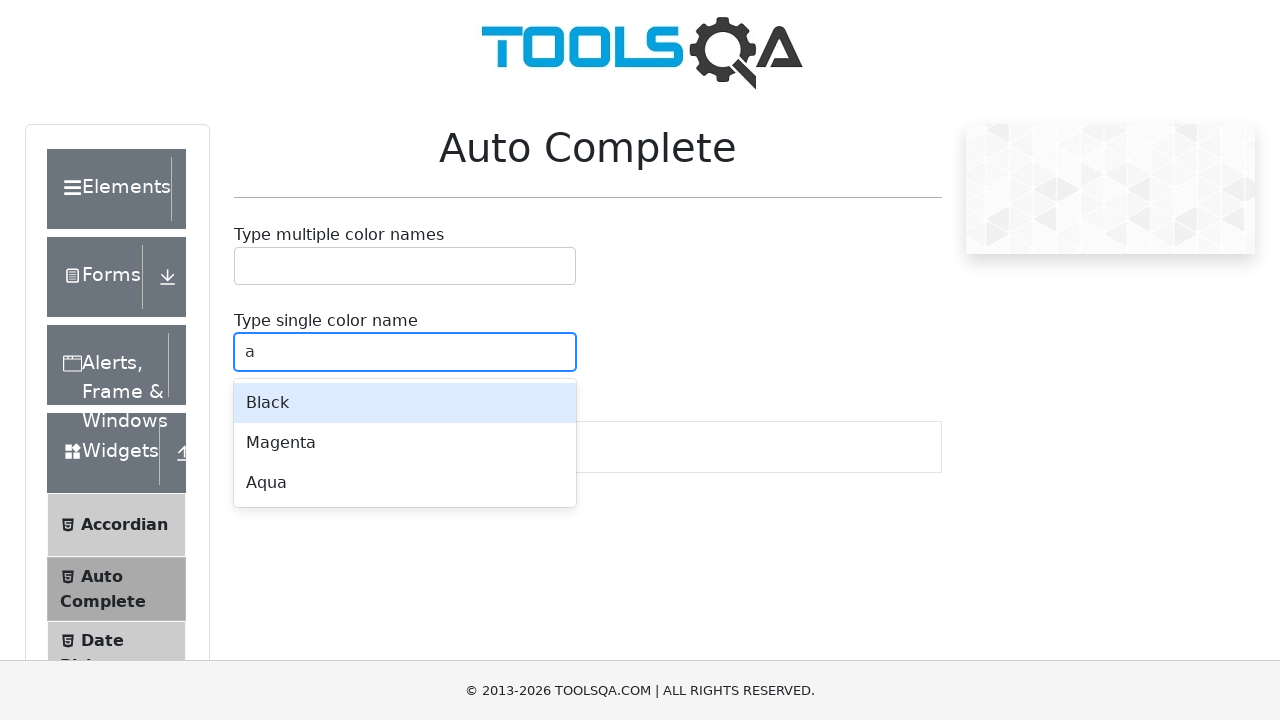

Typed 'hmet' to complete the name 'Ahmet'
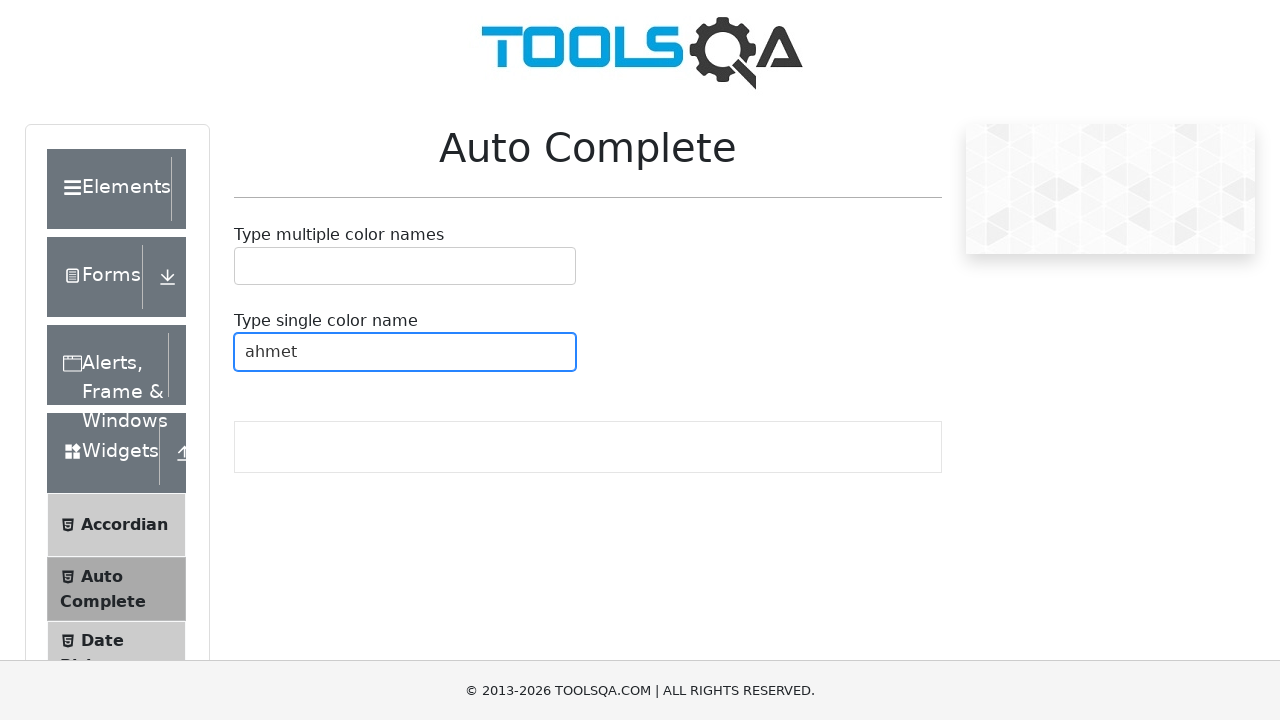

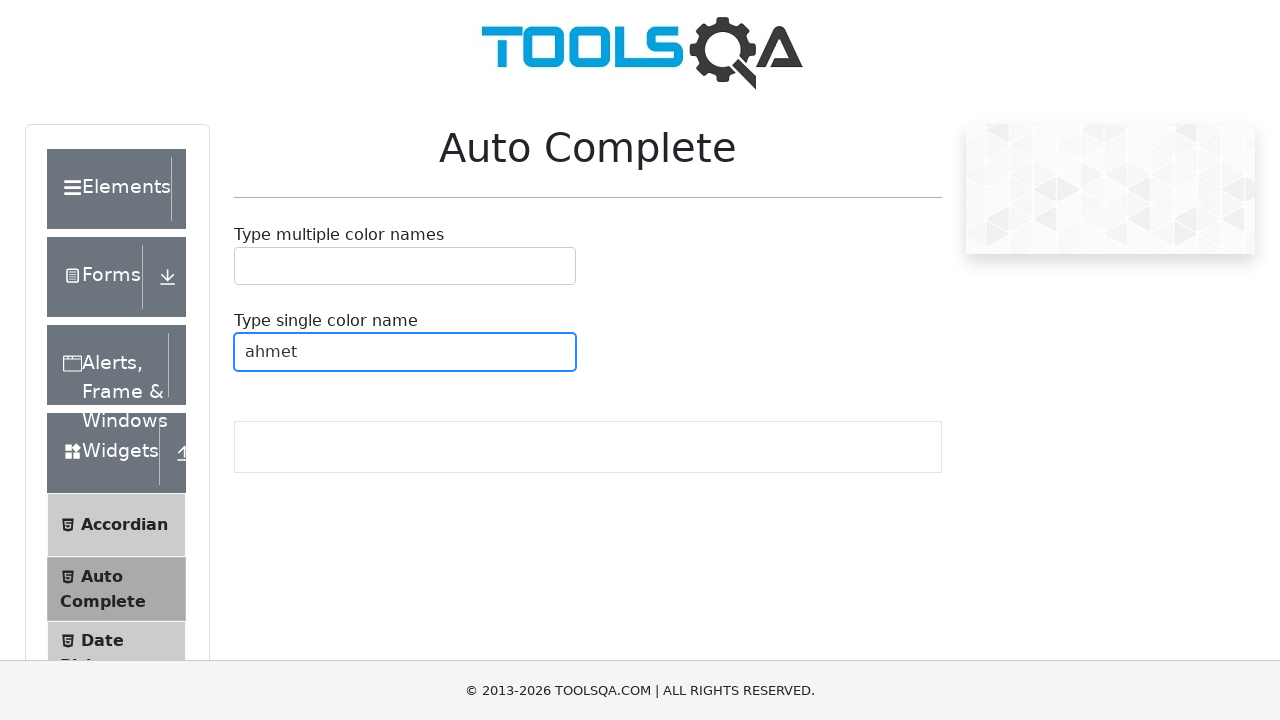